Tests checkbox functionality by selecting two random checkboxes from the checkbox example section

Starting URL: https://codenboxautomationlab.com/practice/

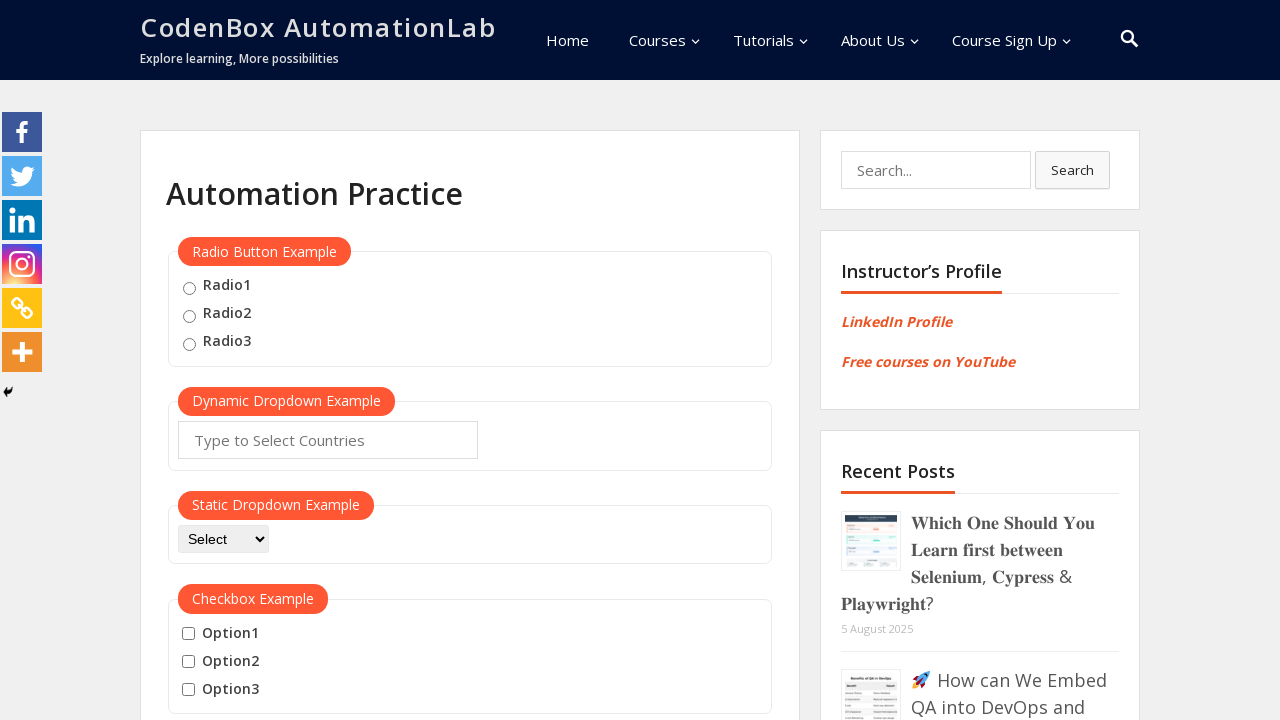

Located all checkboxes in the checkbox example section
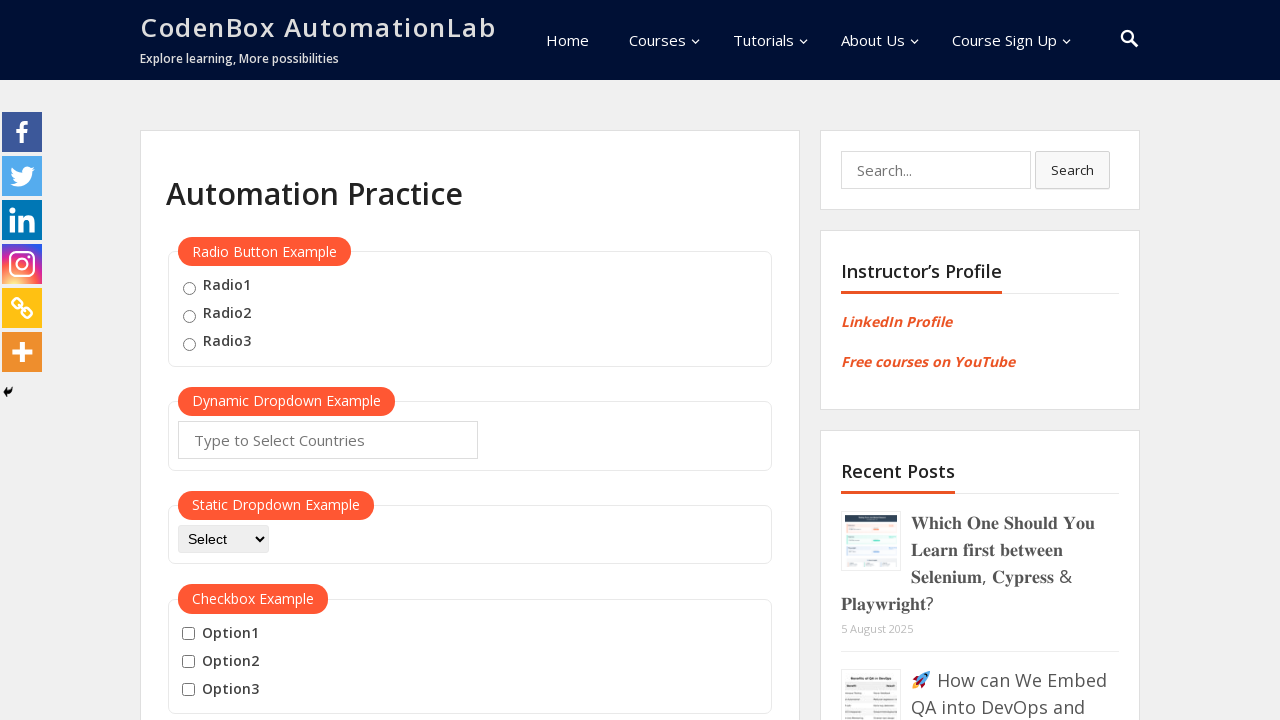

Checked first checkbox state
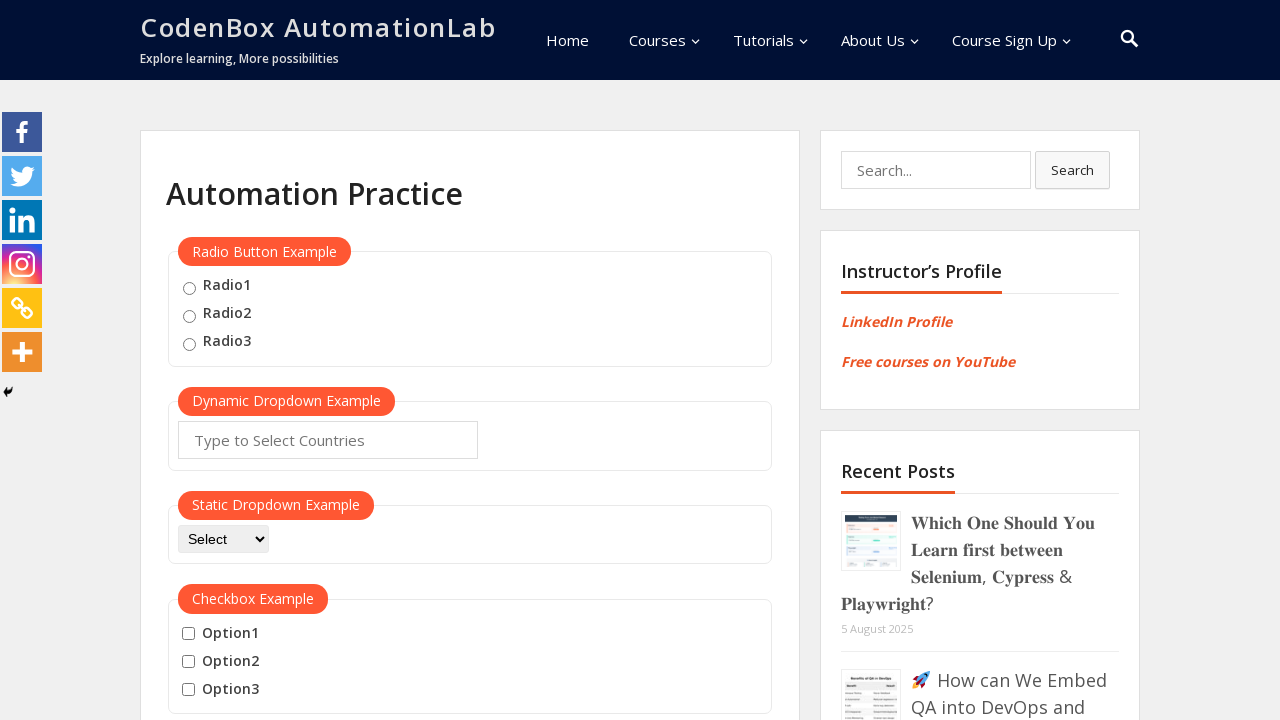

Clicked first checkbox to select it at (188, 634) on #checkbox-example input[type='checkbox'] >> nth=0
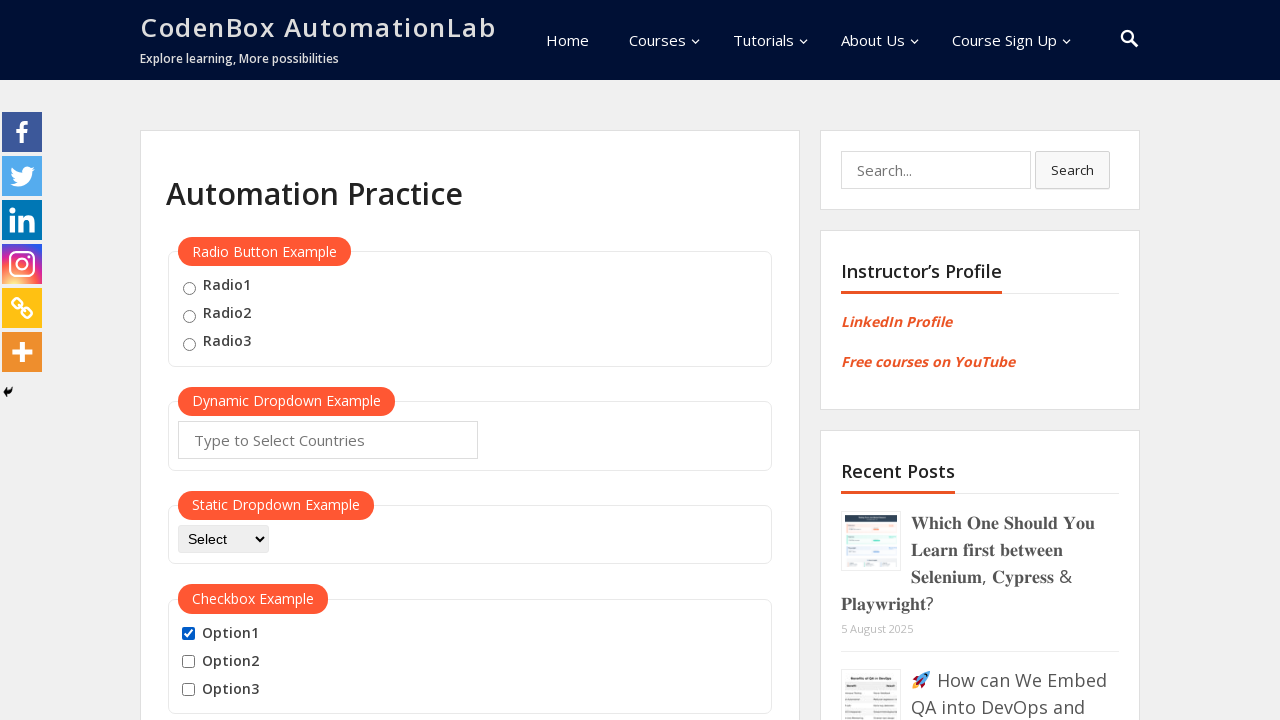

Checked second checkbox state
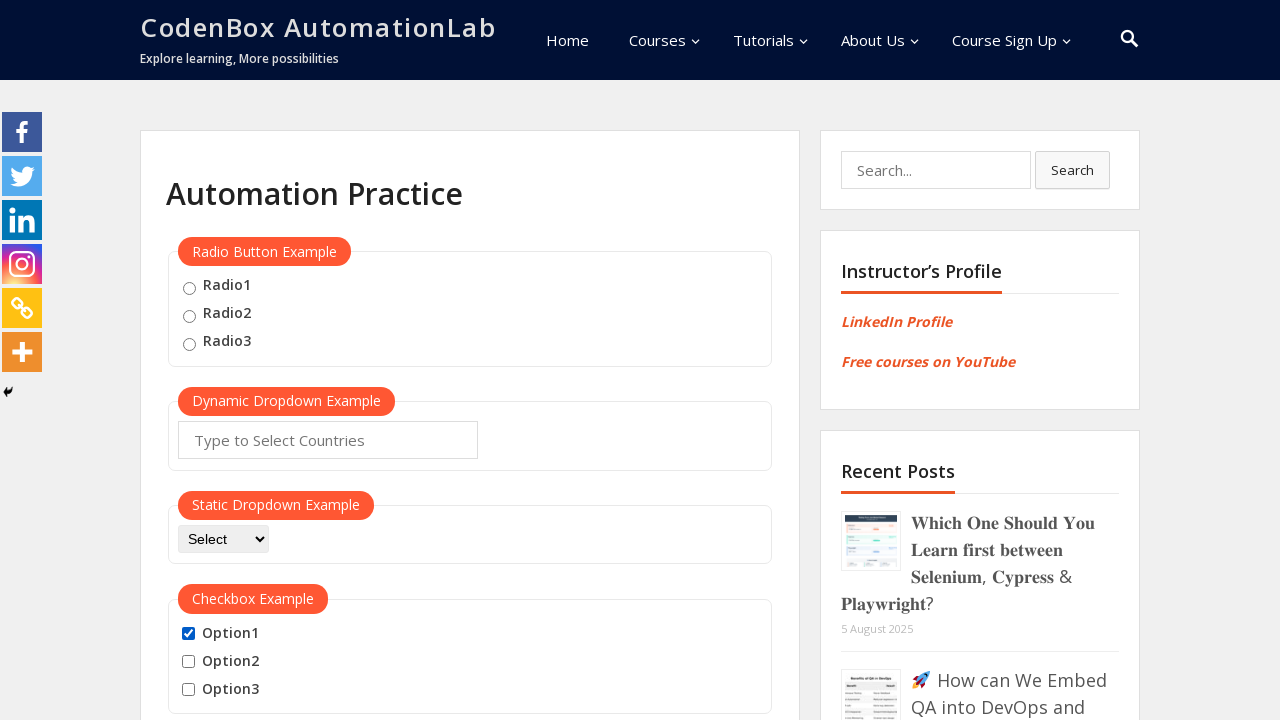

Clicked second checkbox to select it at (188, 662) on #checkbox-example input[type='checkbox'] >> nth=1
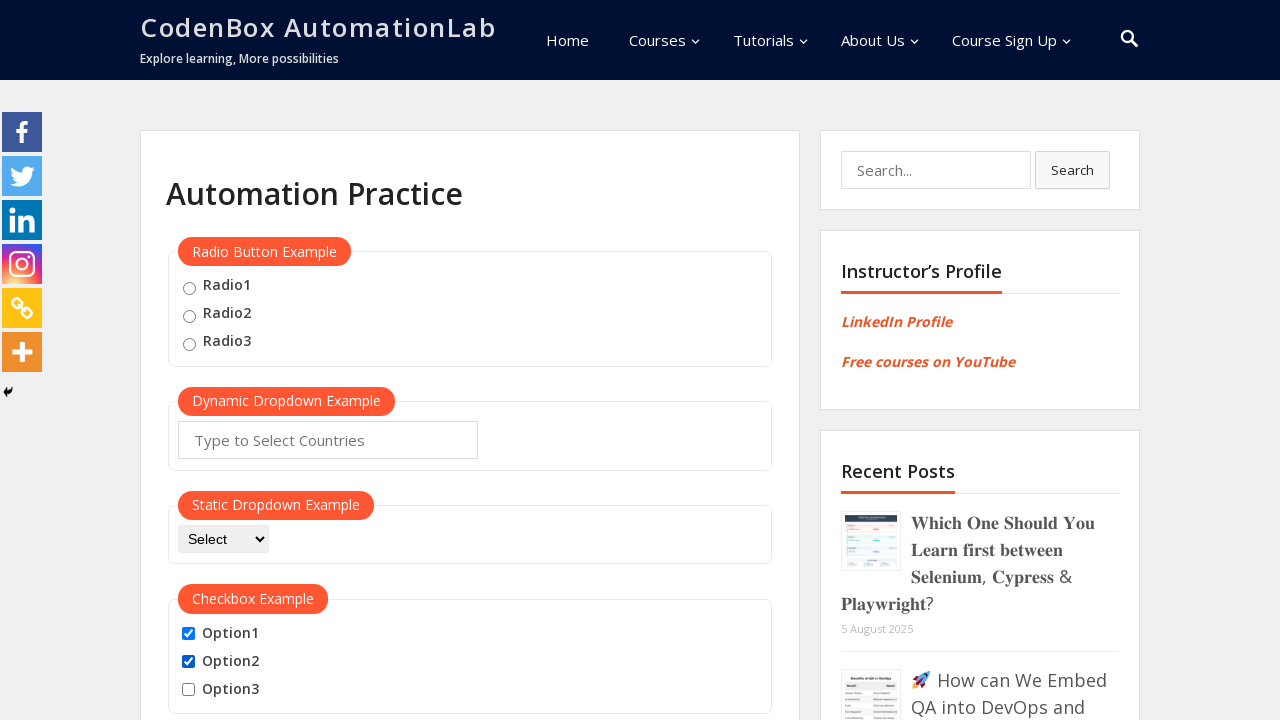

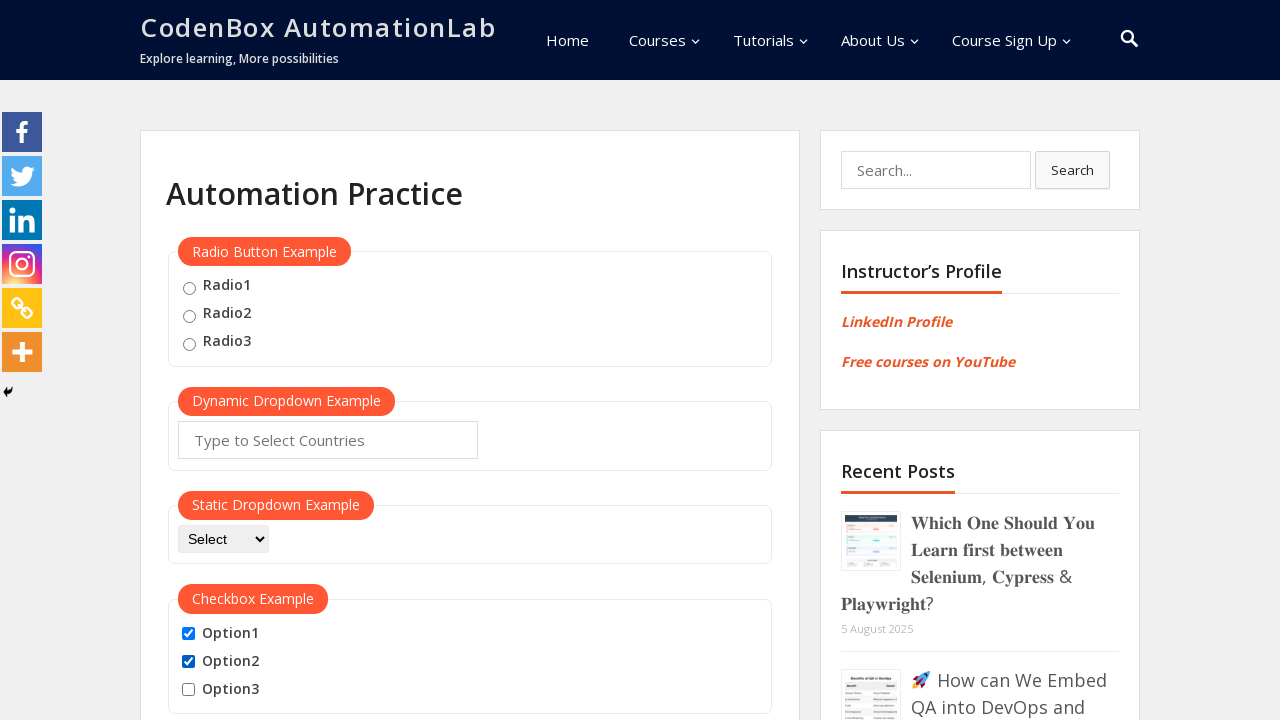